Tests the search functionality by searching for a phrase and verifying that the top search results contain the searched phrase in their titles.

Starting URL: https://dev.to

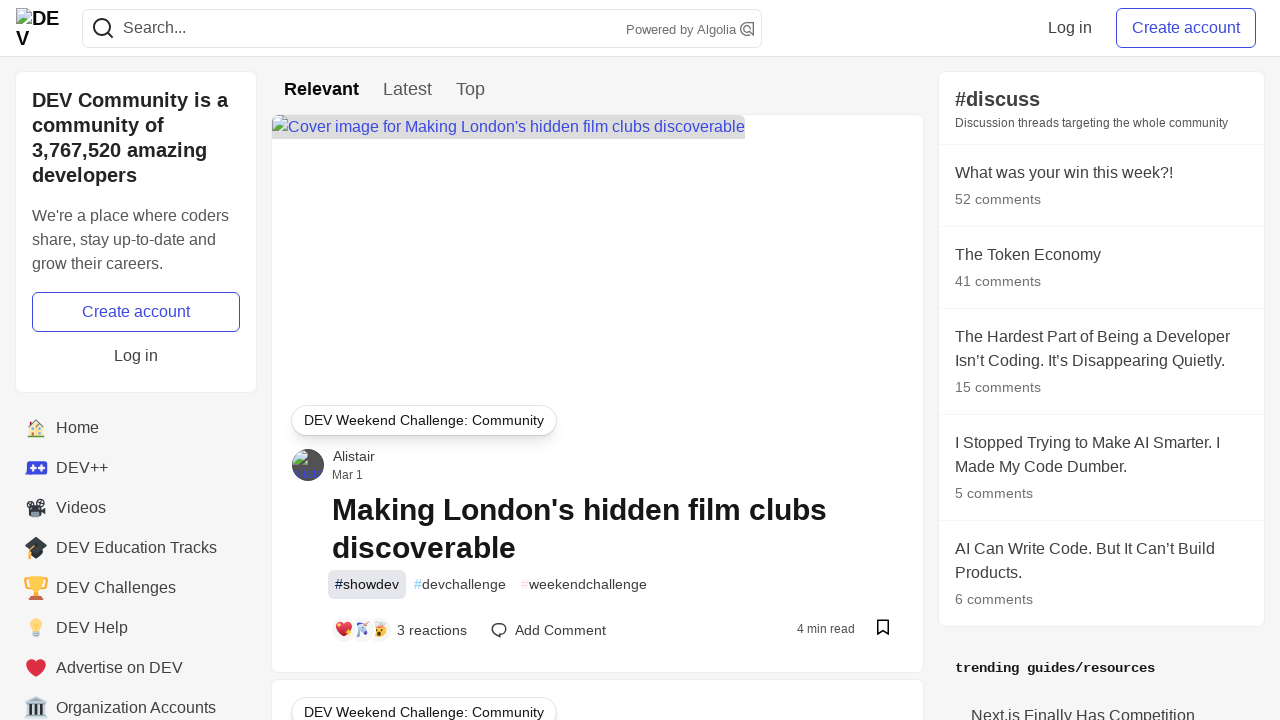

Filled search bar with 'javascript' on input[name='q']
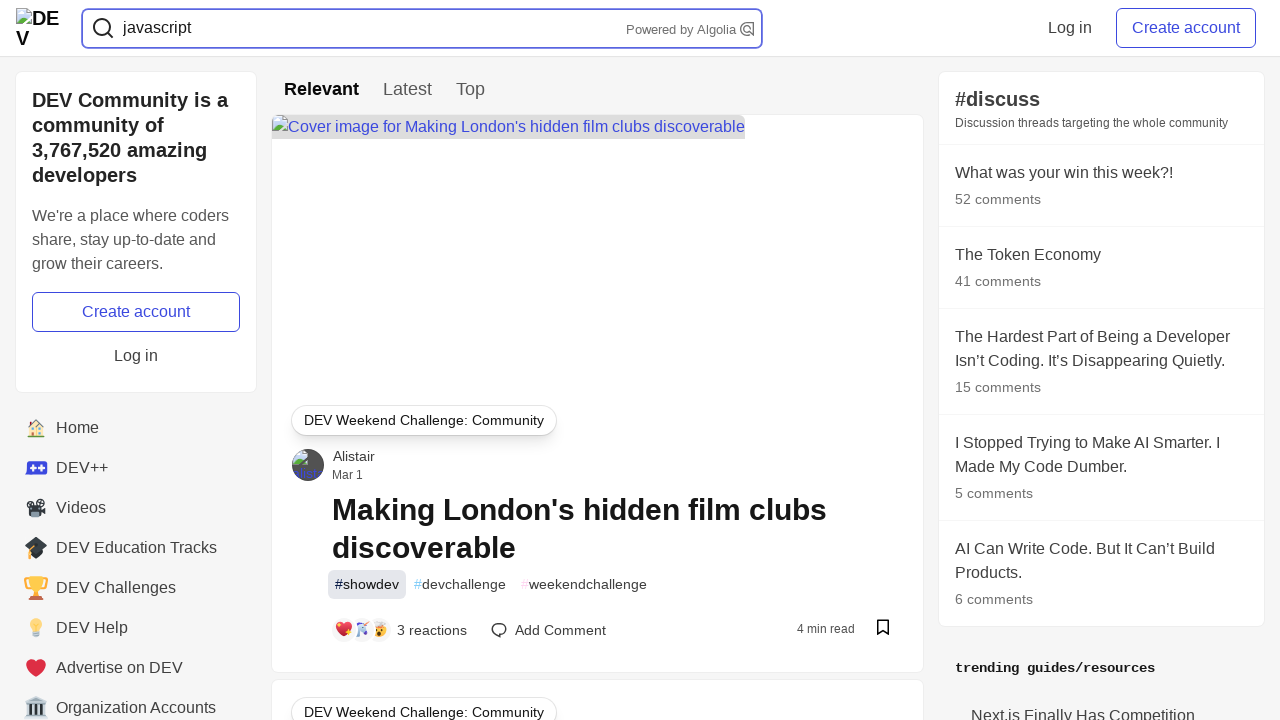

Pressed Enter to submit search on input[name='q']
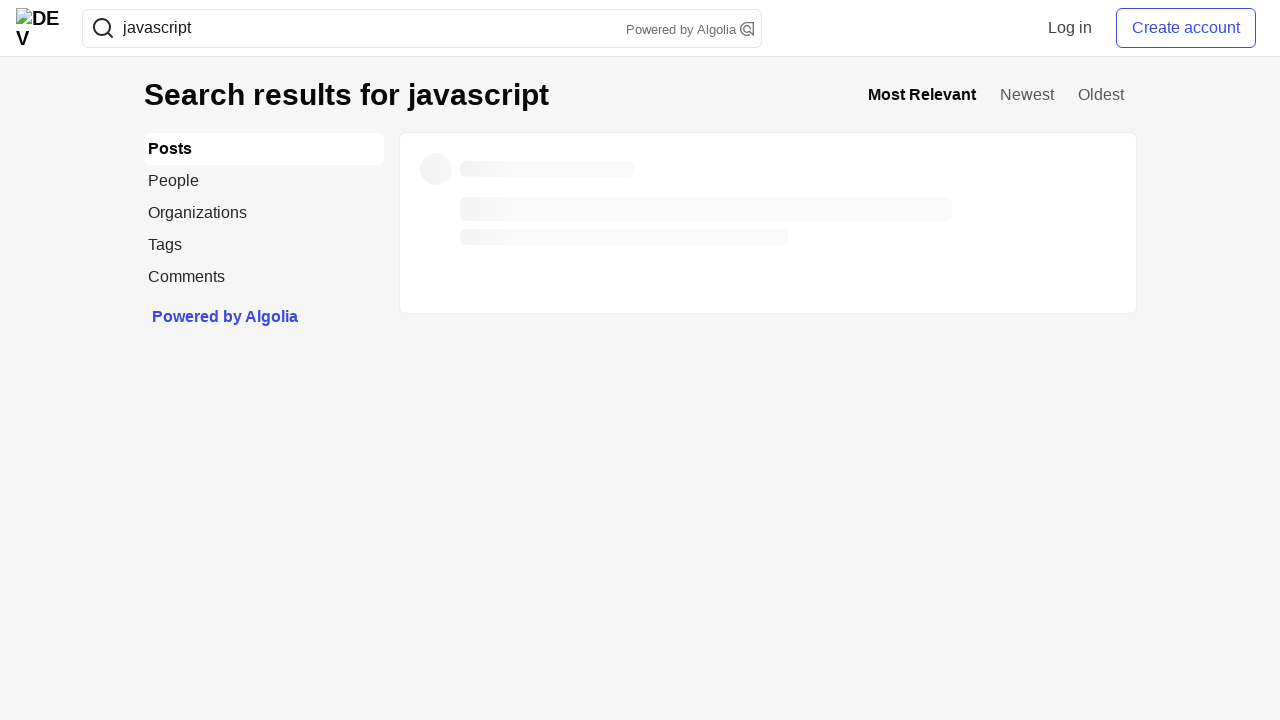

Search results titles loaded
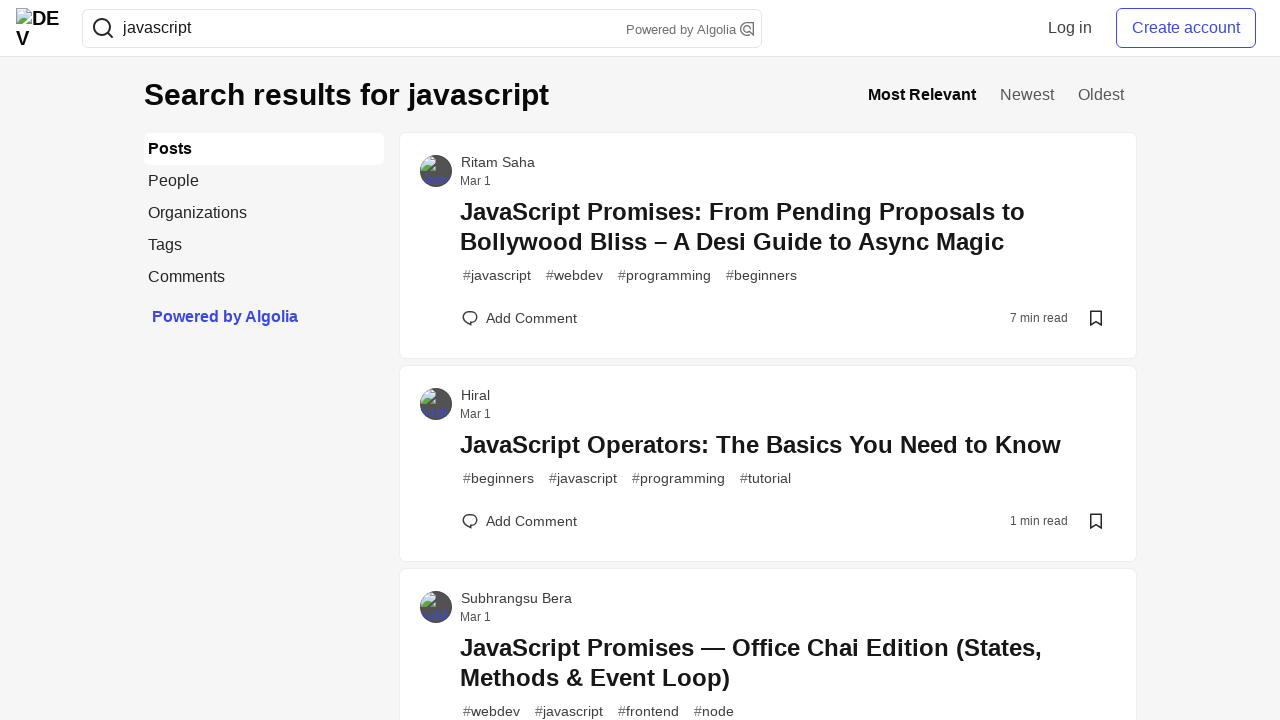

Search results page fully loaded
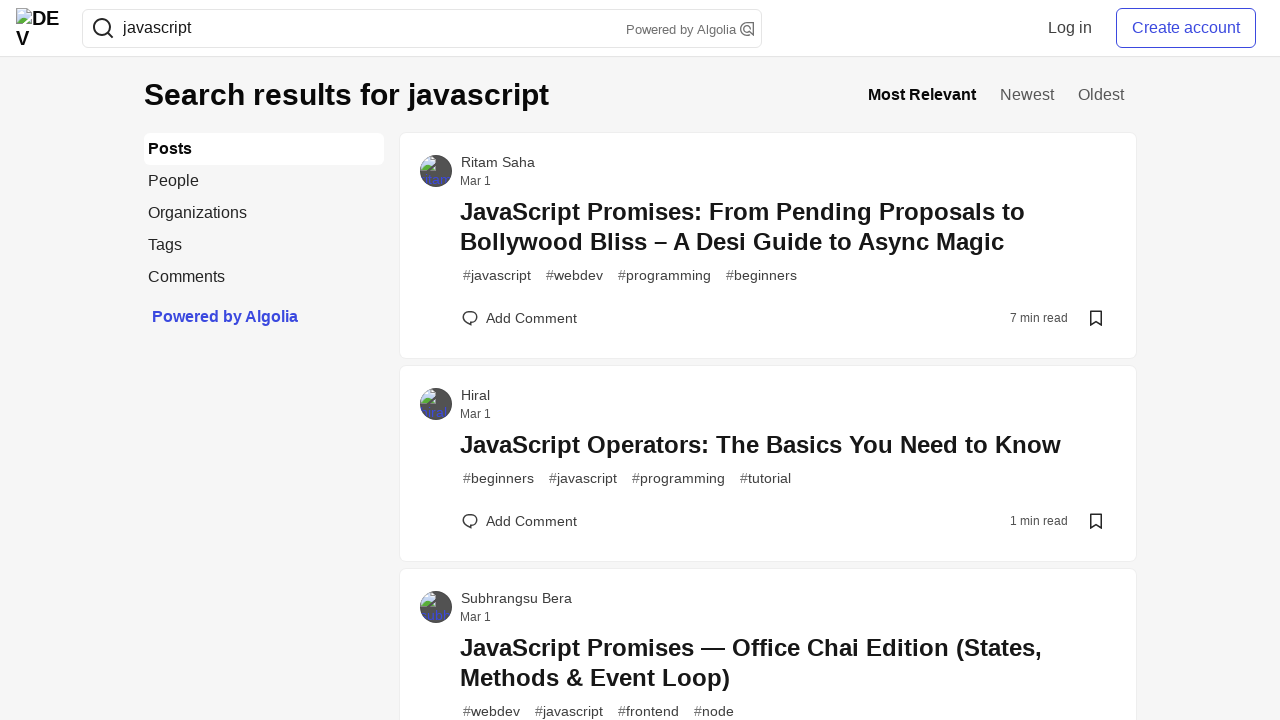

Located 60 search result posts
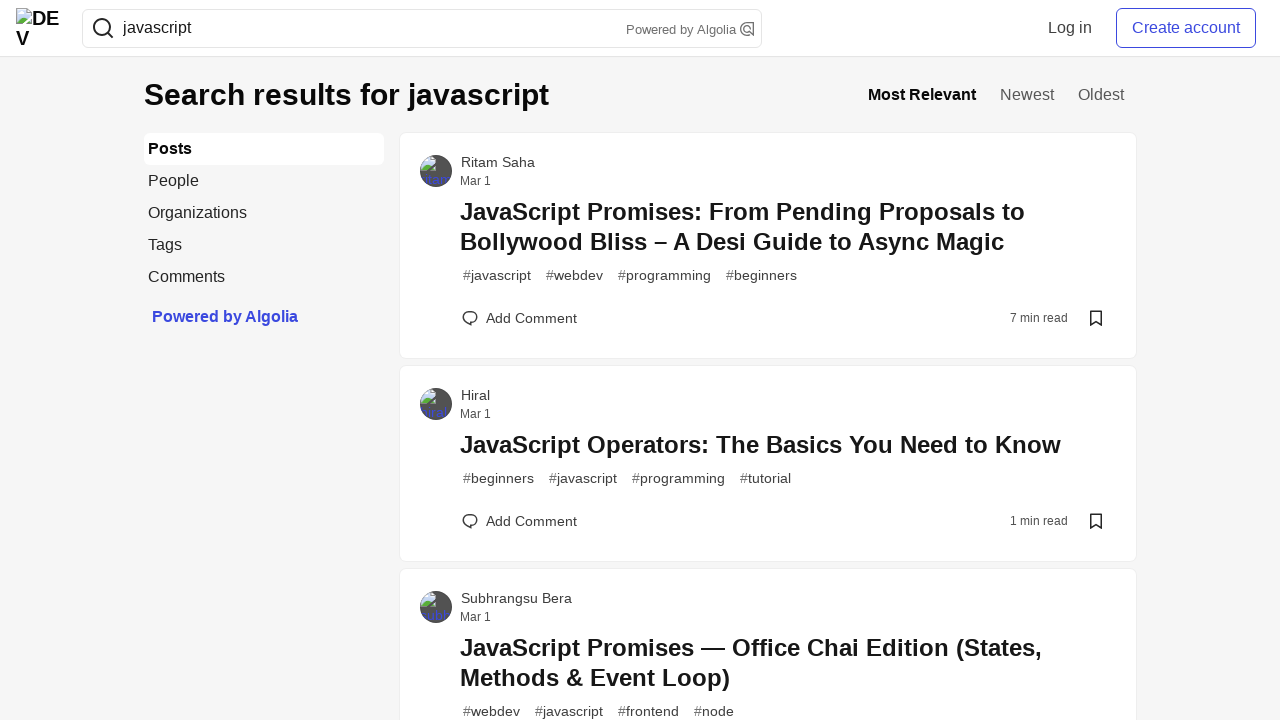

Verified top result #1 contains 'javascript': '
                  javascript promises: from pending proposals to bollywood bliss – a desi guide to async magic
                '
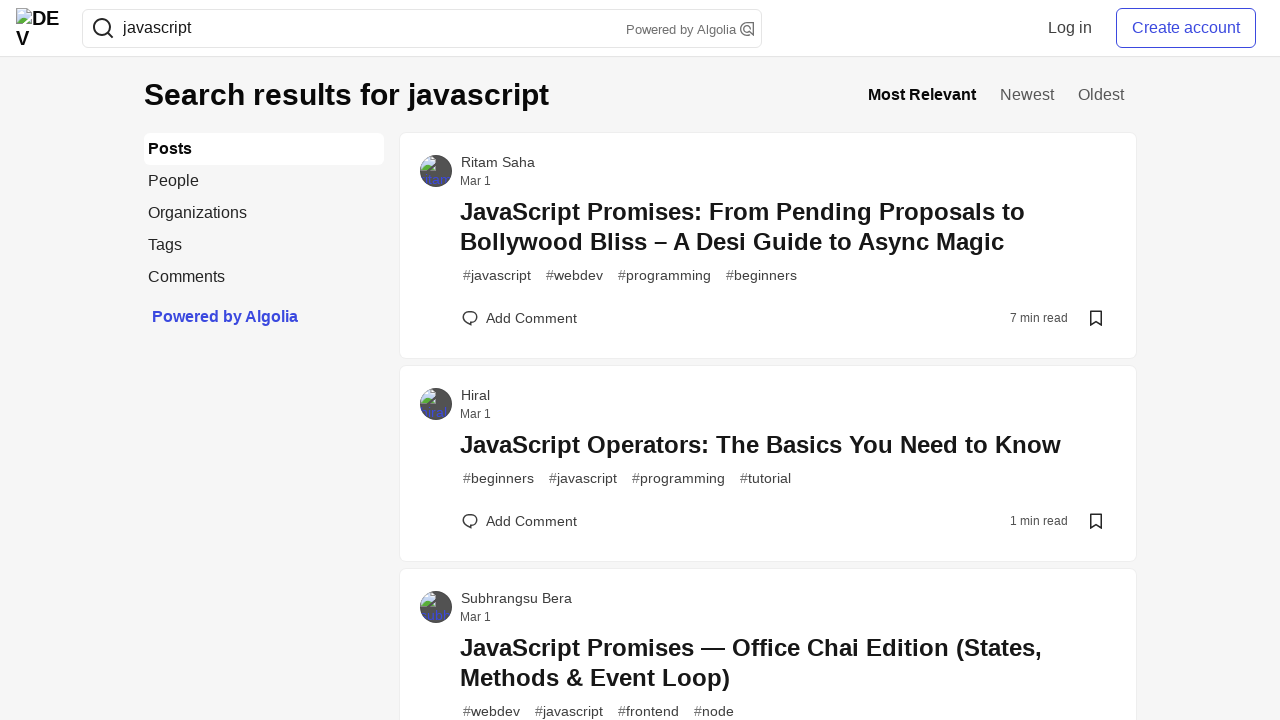

Verified top result #2 contains 'javascript': '
                  javascript operators: the basics you need to know
                '
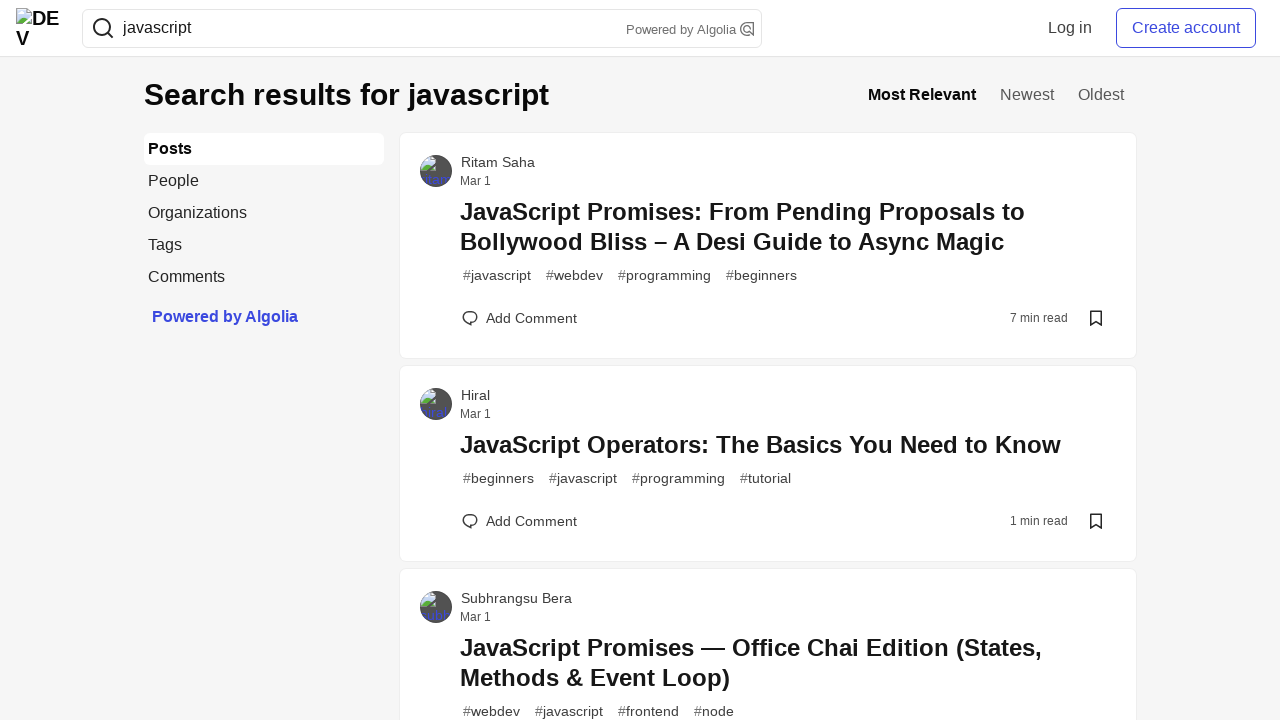

Verified top result #3 contains 'javascript': '
                  javascript promises — office chai edition (states, methods & event loop)
                '
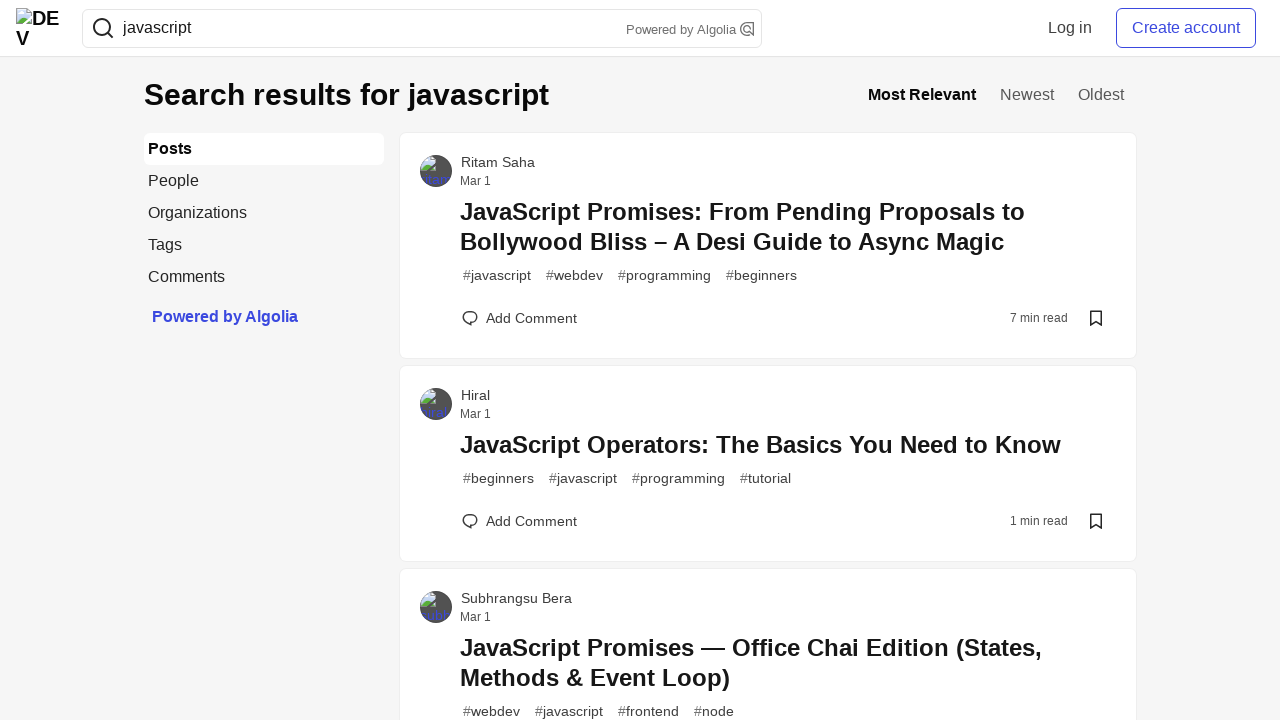

Verified top result #4 contains 'javascript': '
                  javascript's fragmentation crisis: innovation vs. interoperability
                '
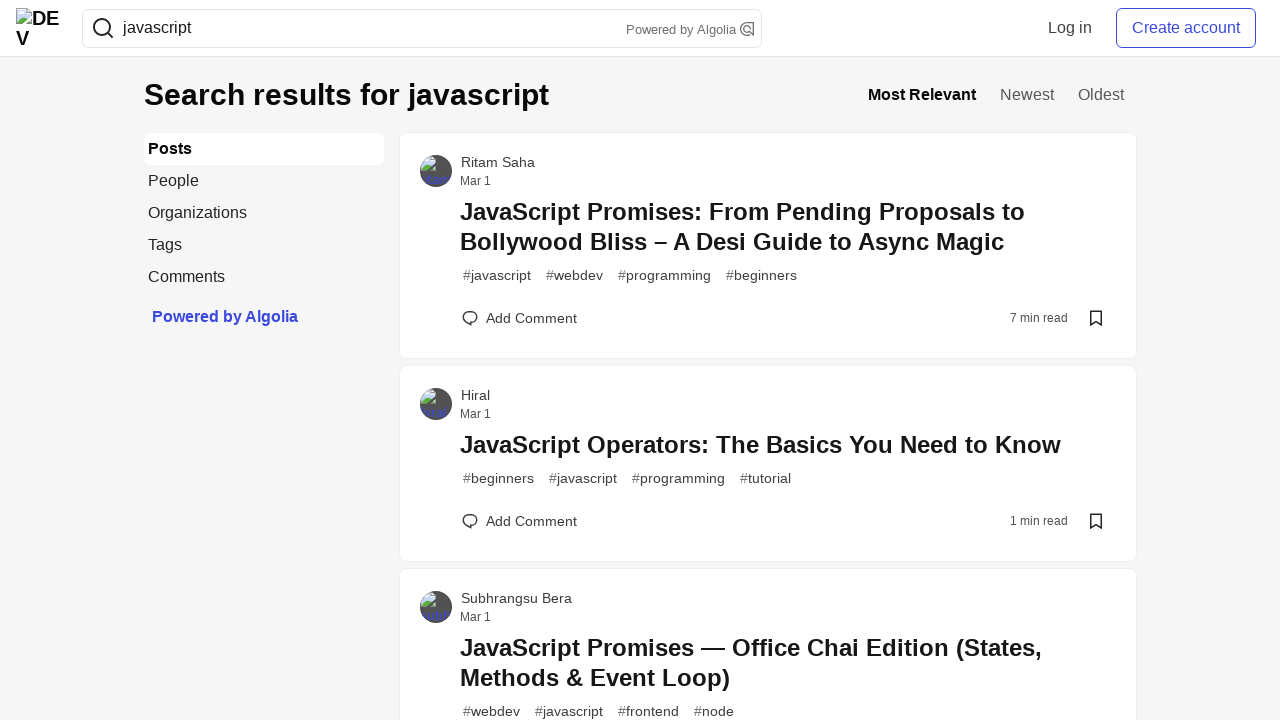

Verified top result #5 contains 'javascript': '
                  javascript arrays: a beginner’s guide with examples
                '
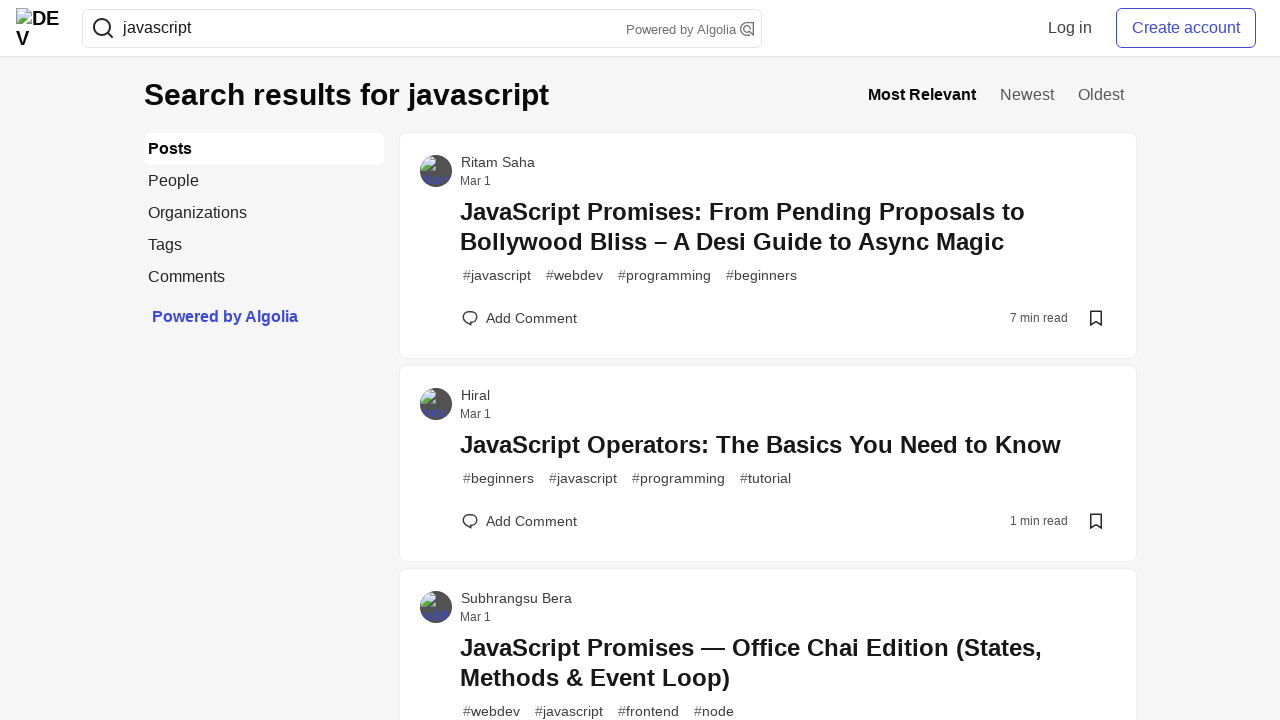

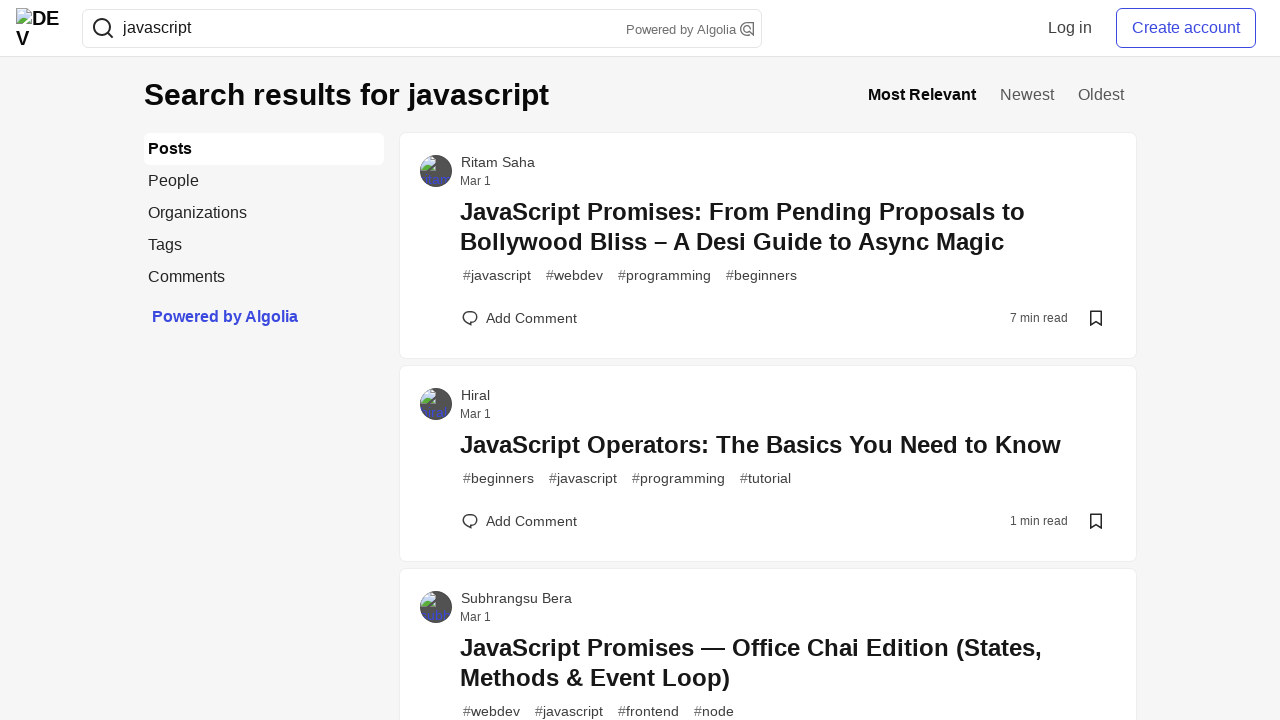